Tests dropdown selection by selecting an option and verifying it is selected

Starting URL: https://the-internet.herokuapp.com/dropdown

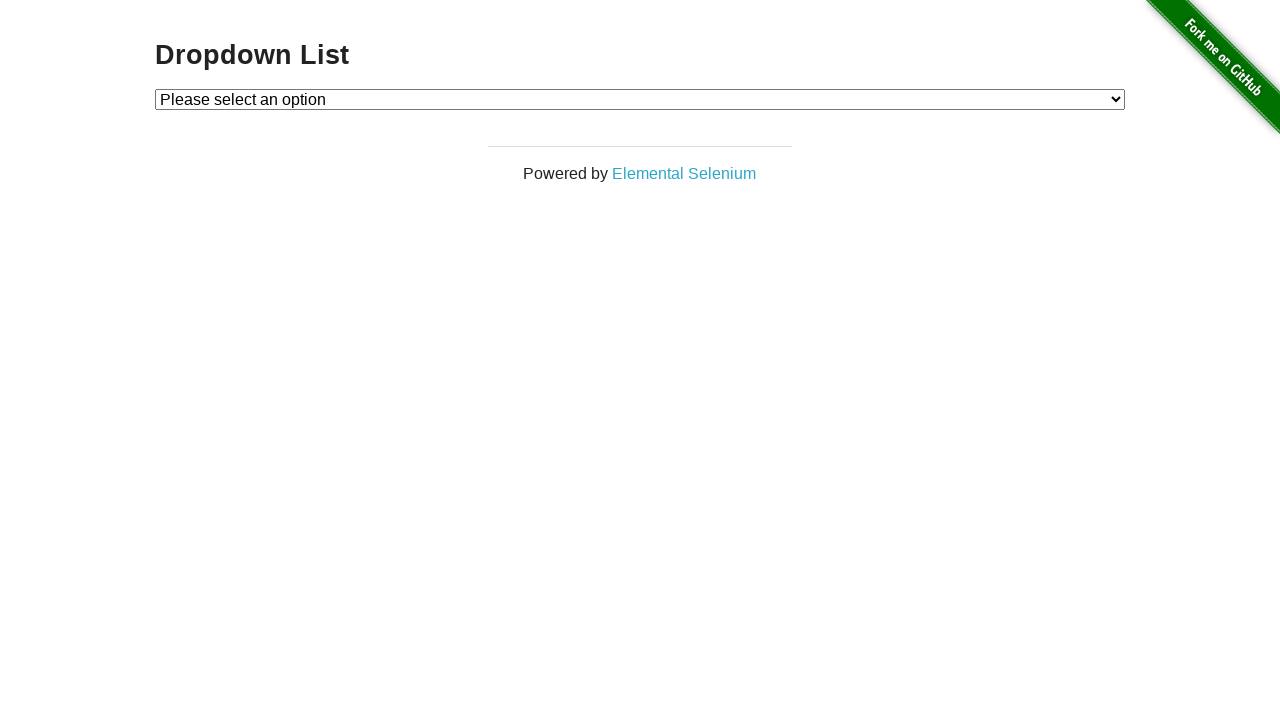

Selected Option 1 from dropdown by index on #dropdown
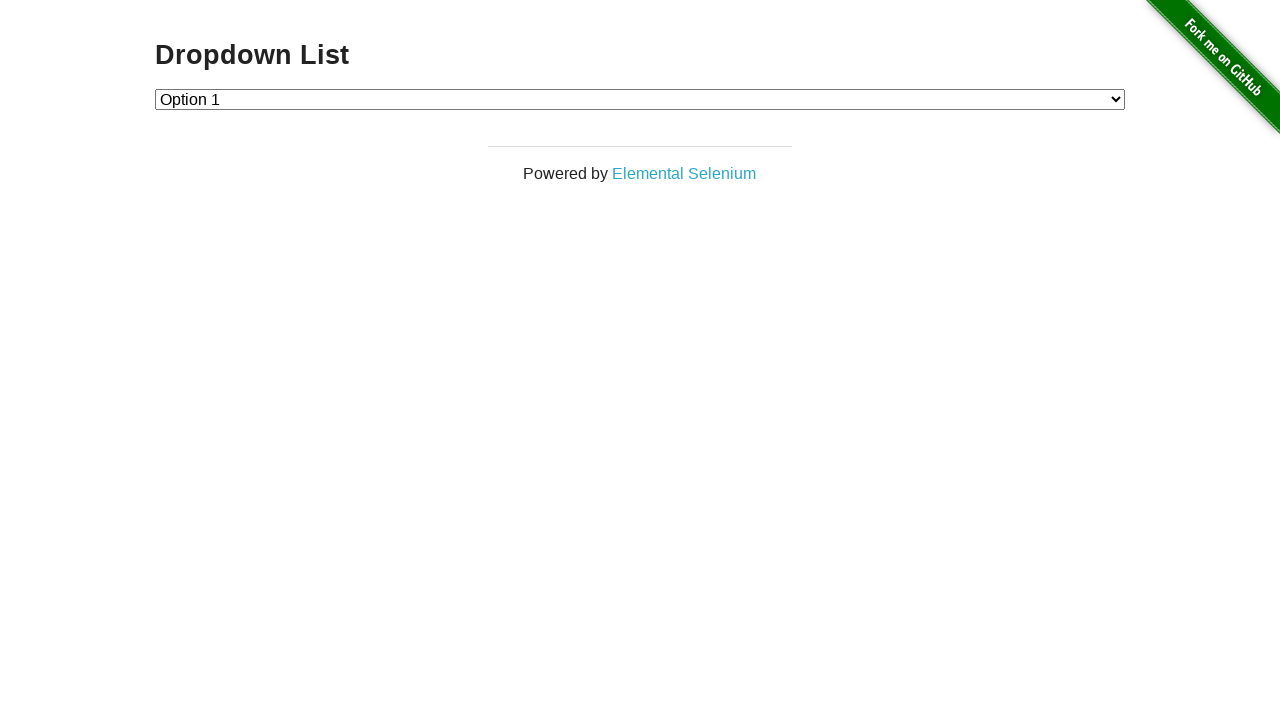

Retrieved selected dropdown value
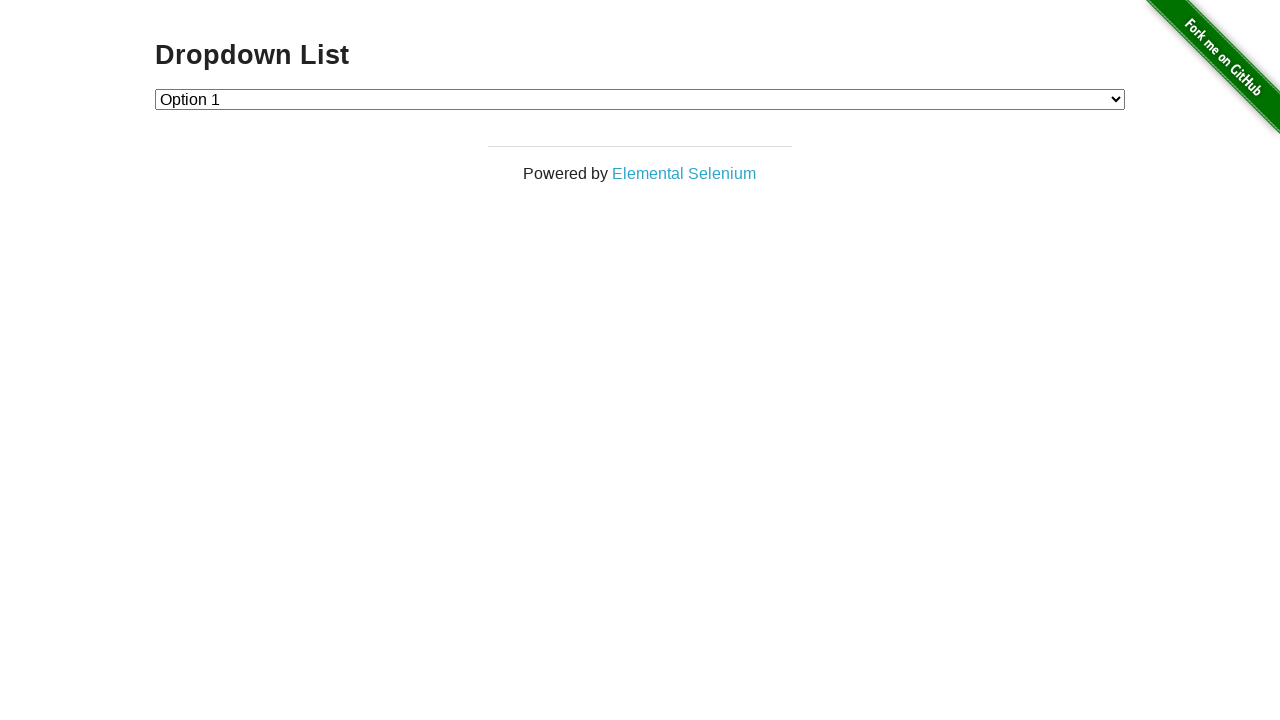

Verified selected value equals '1'
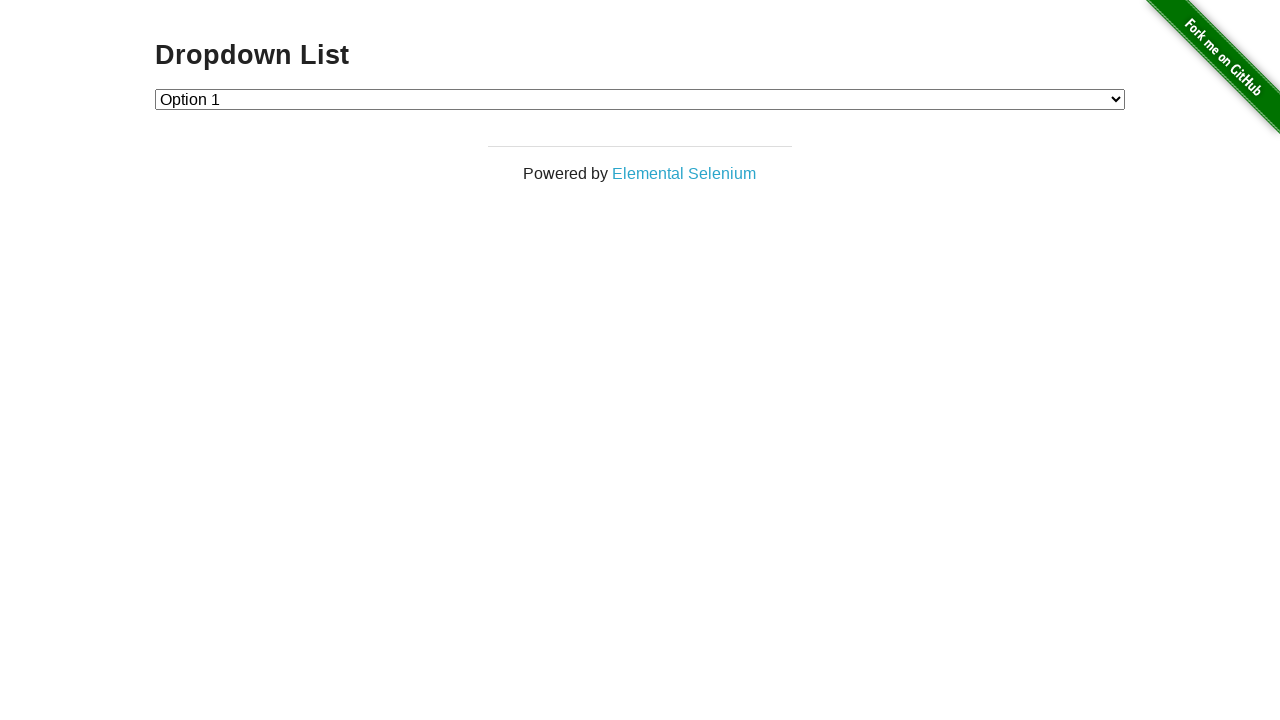

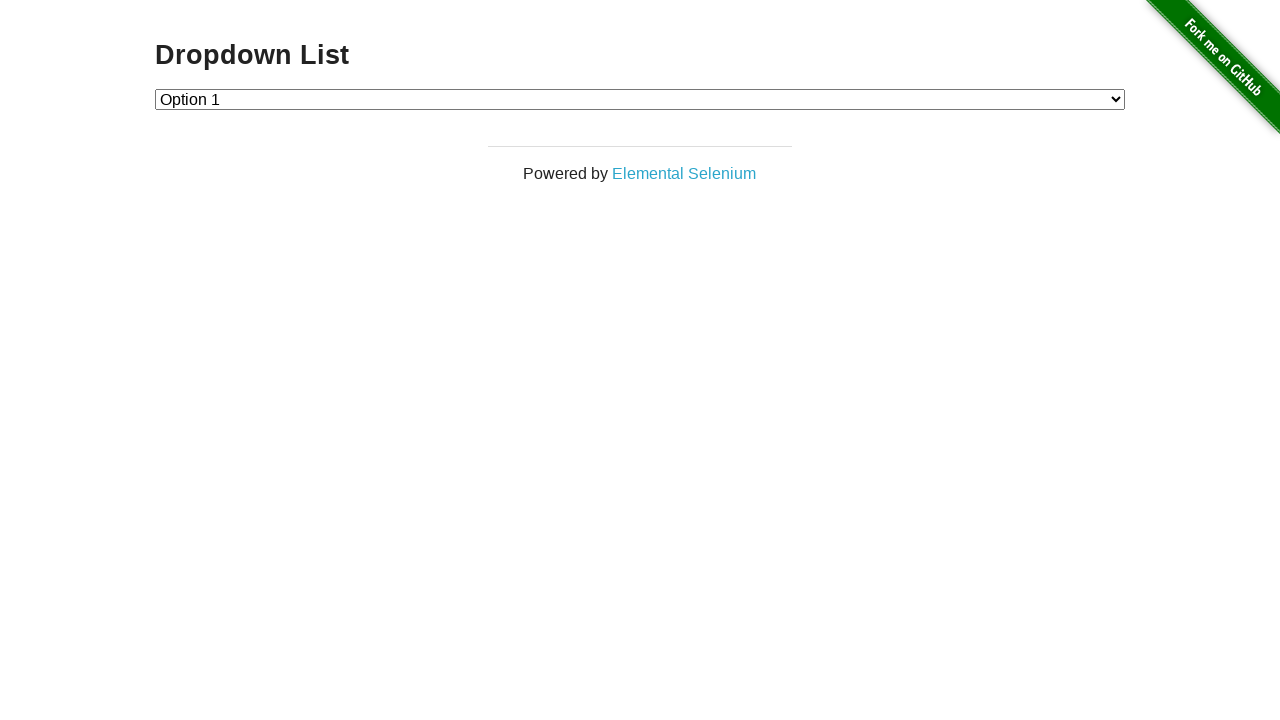